Tests that the index page title contains "Maxwell Hunter"

Starting URL: http://mhunterak.github.io/index.html

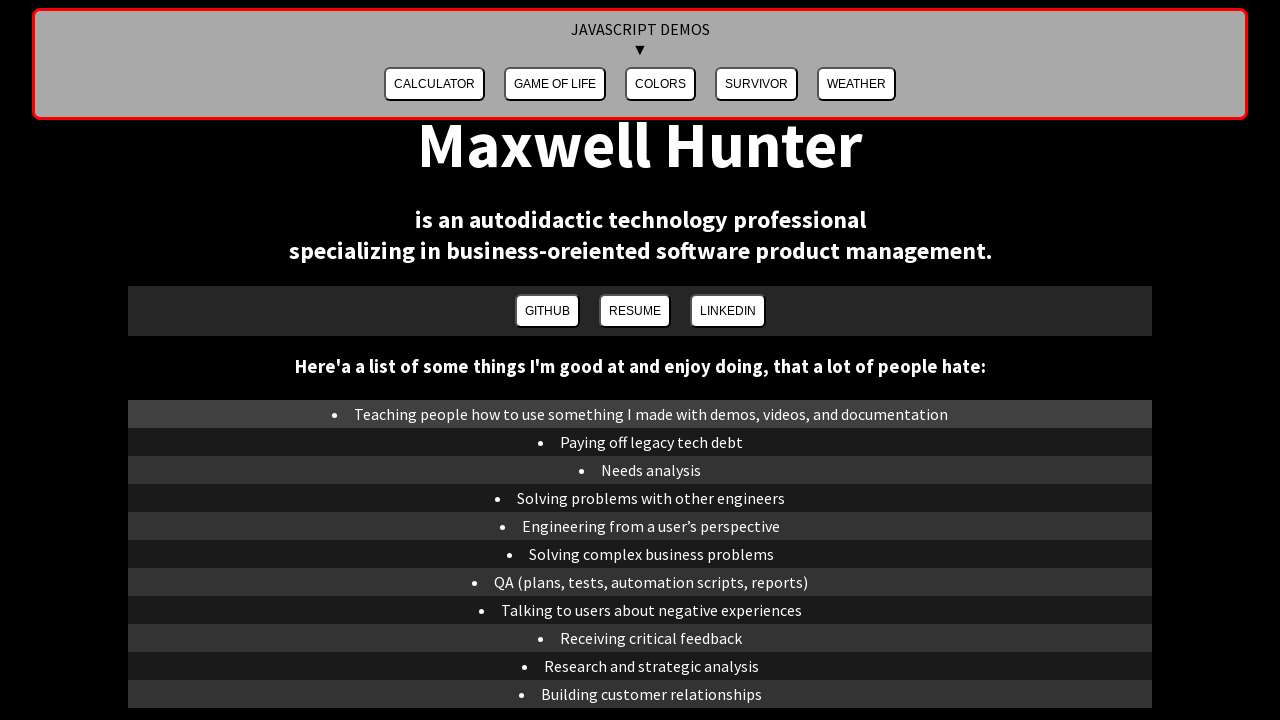

Waited for page to reach domcontentloaded state
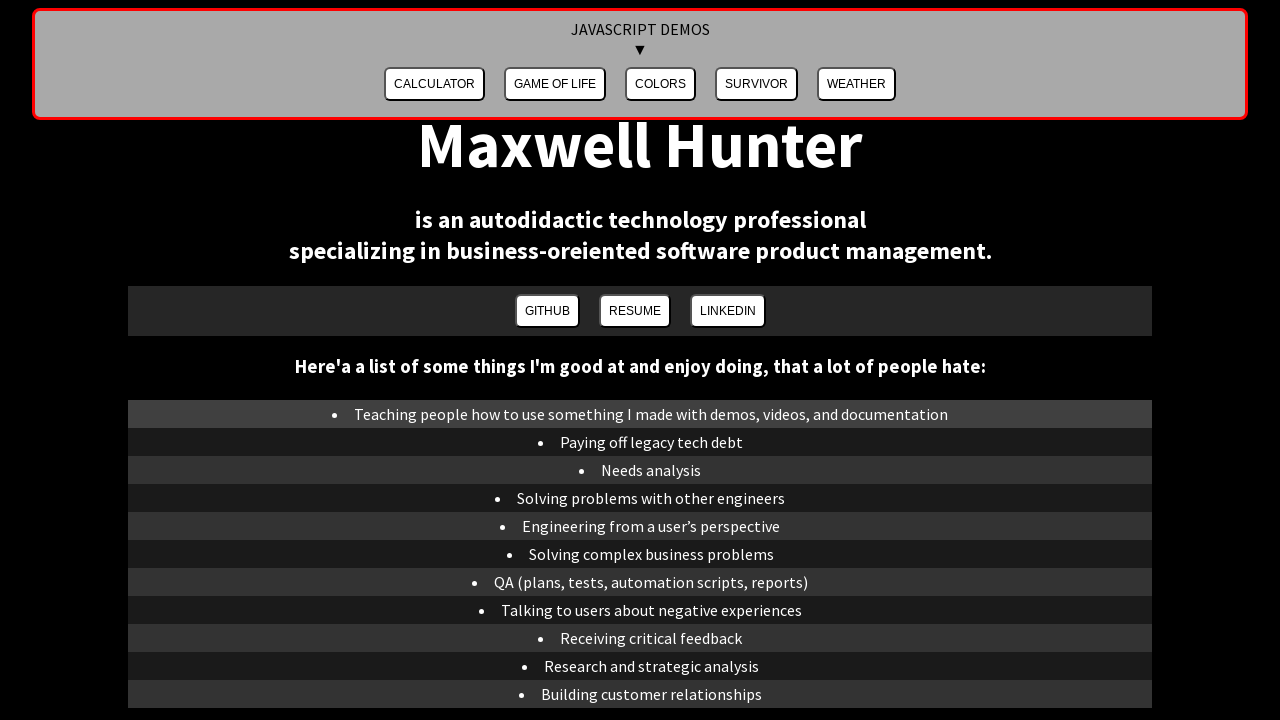

Verified page title contains 'Maxwell Hunter'
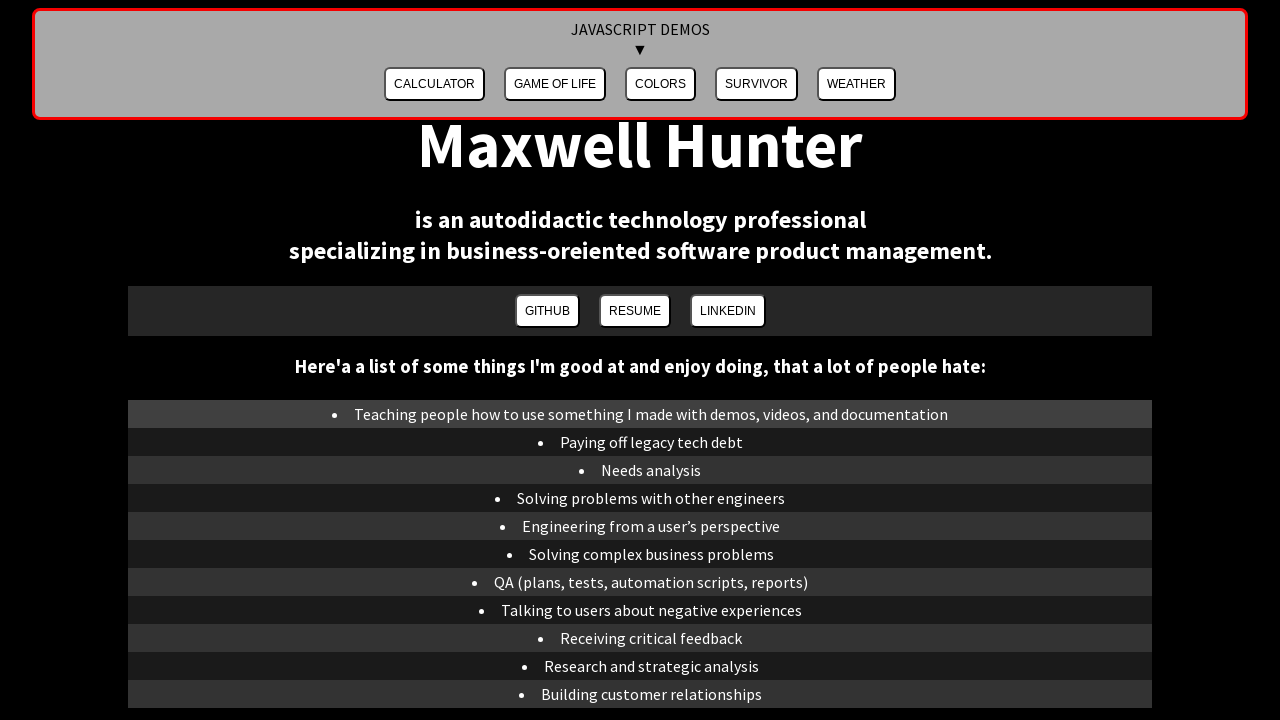

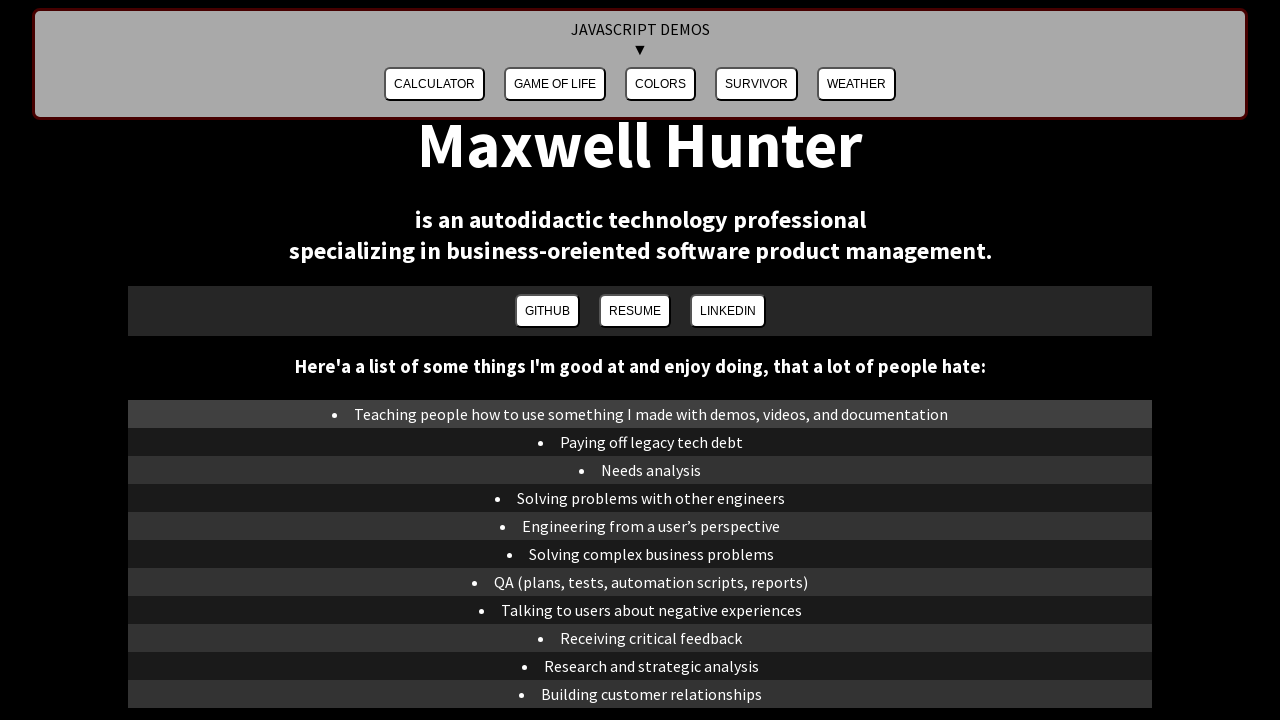